Tests that clicking clear completed removes completed items from the list

Starting URL: https://demo.playwright.dev/todomvc

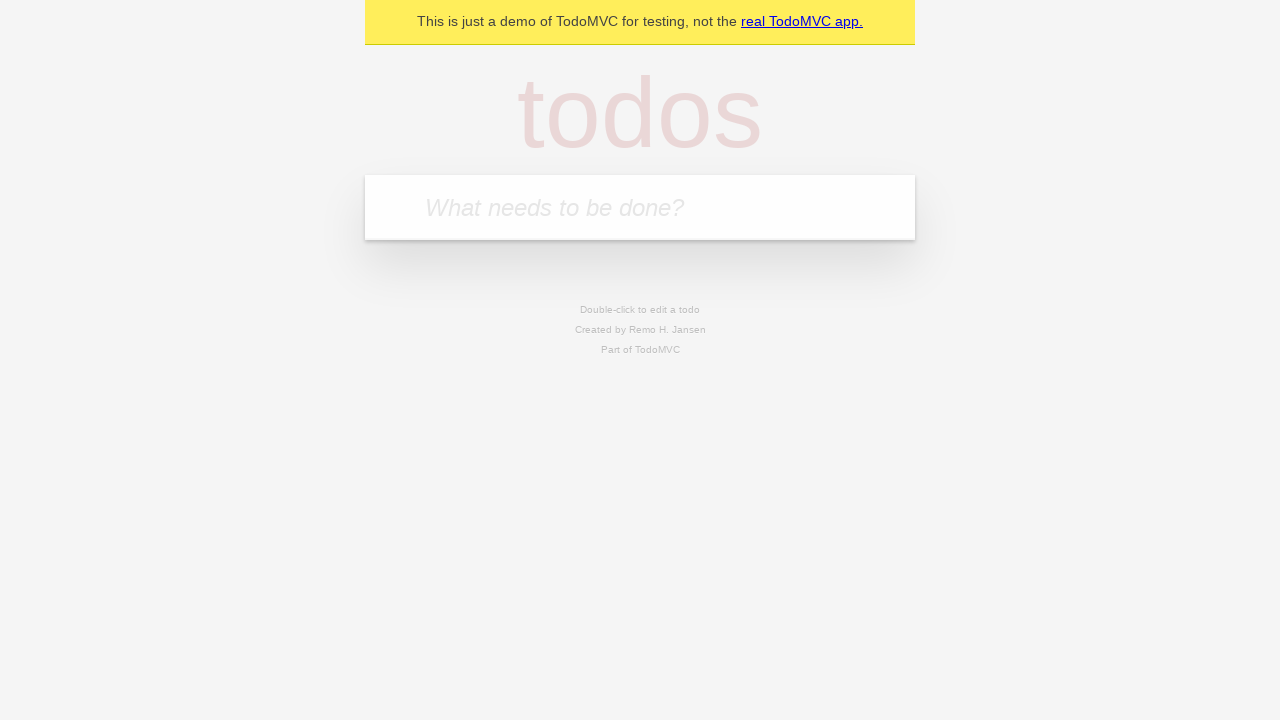

Filled new todo input with 'buy some cheese' on .new-todo
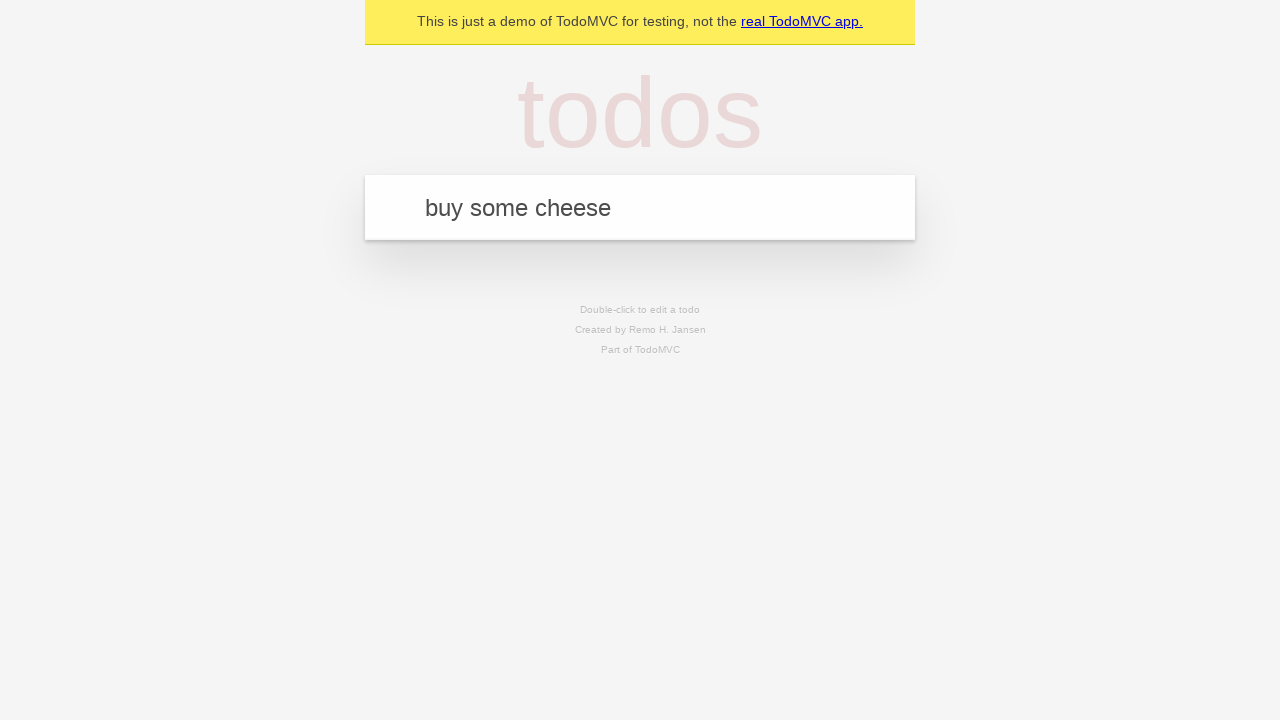

Pressed Enter to create first todo on .new-todo
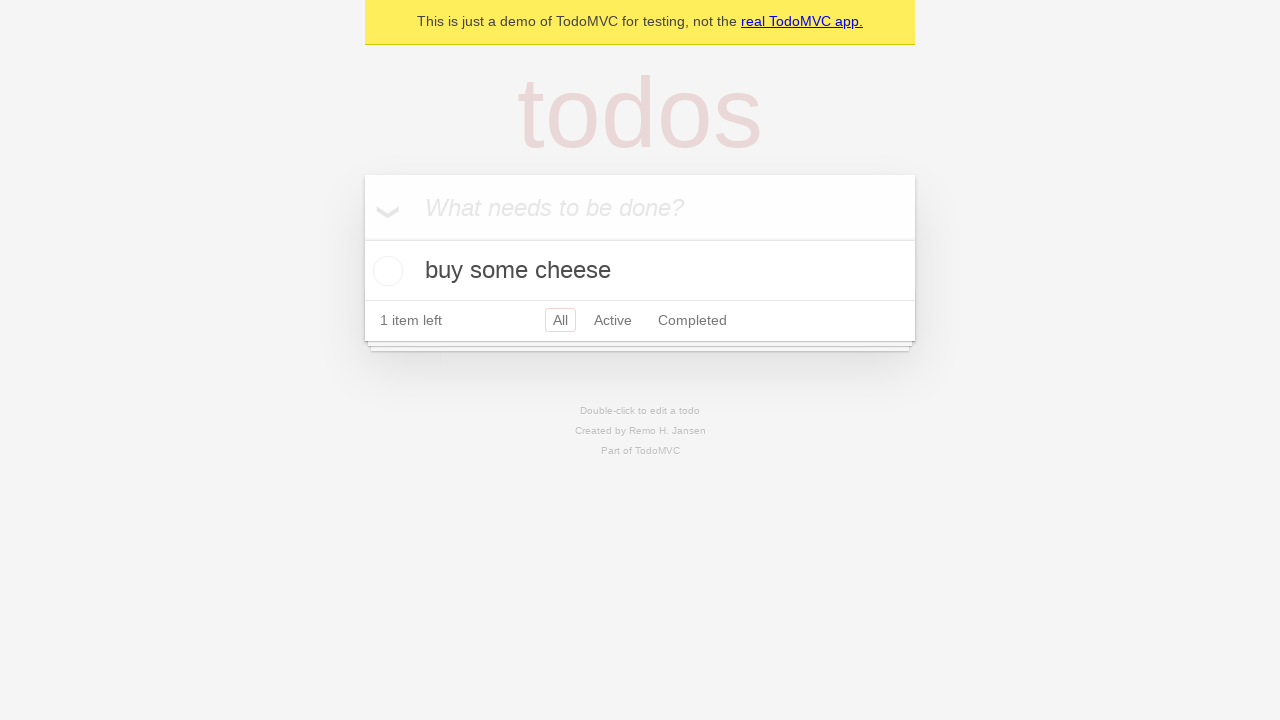

Filled new todo input with 'feed the cat' on .new-todo
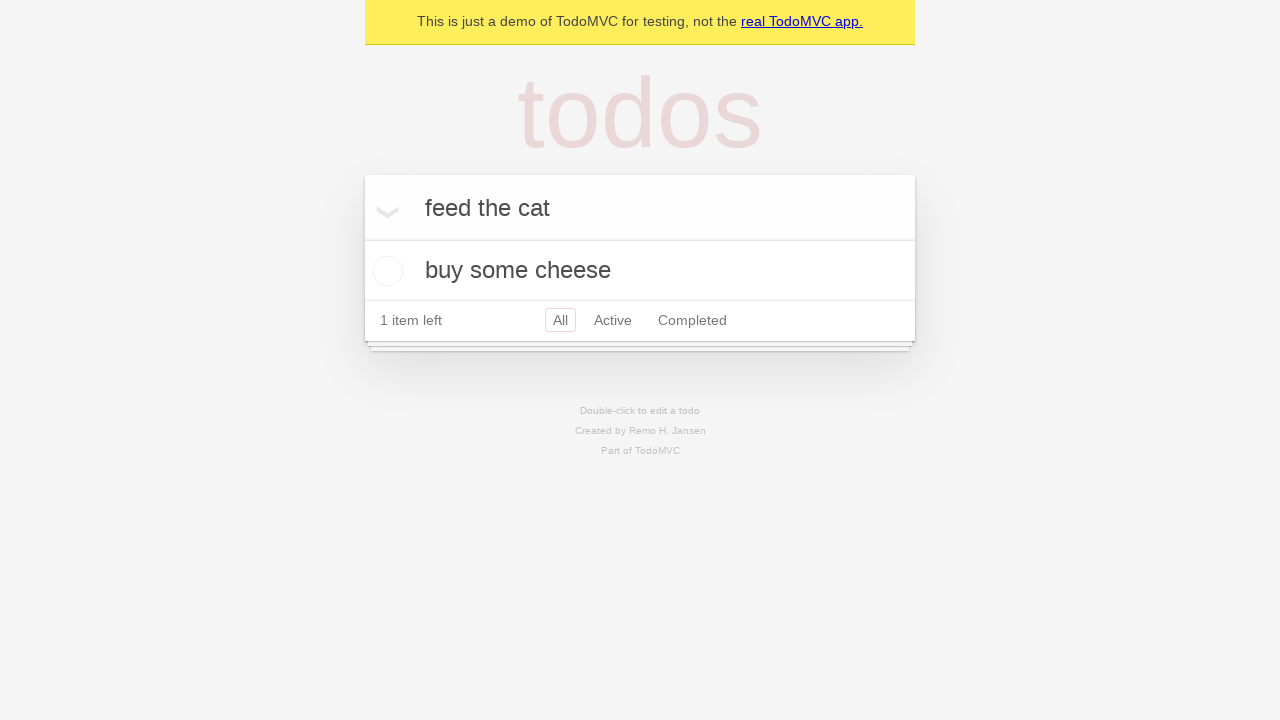

Pressed Enter to create second todo on .new-todo
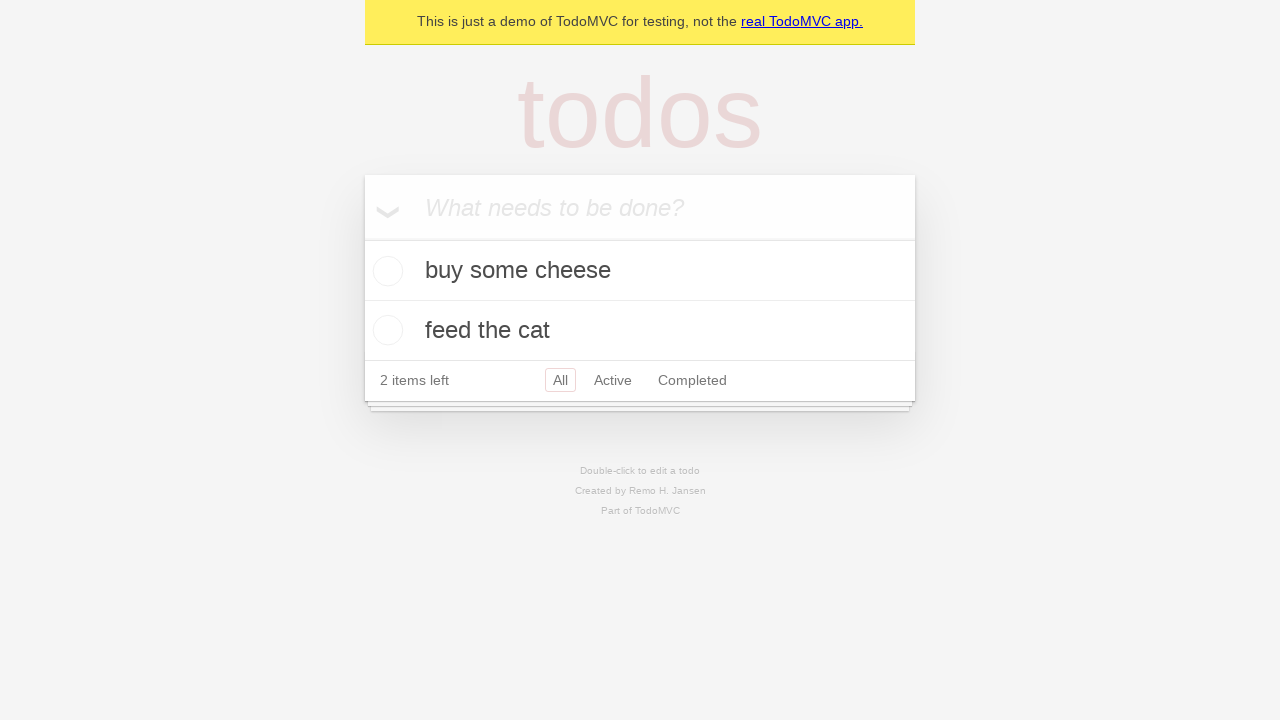

Filled new todo input with 'book a doctors appointment' on .new-todo
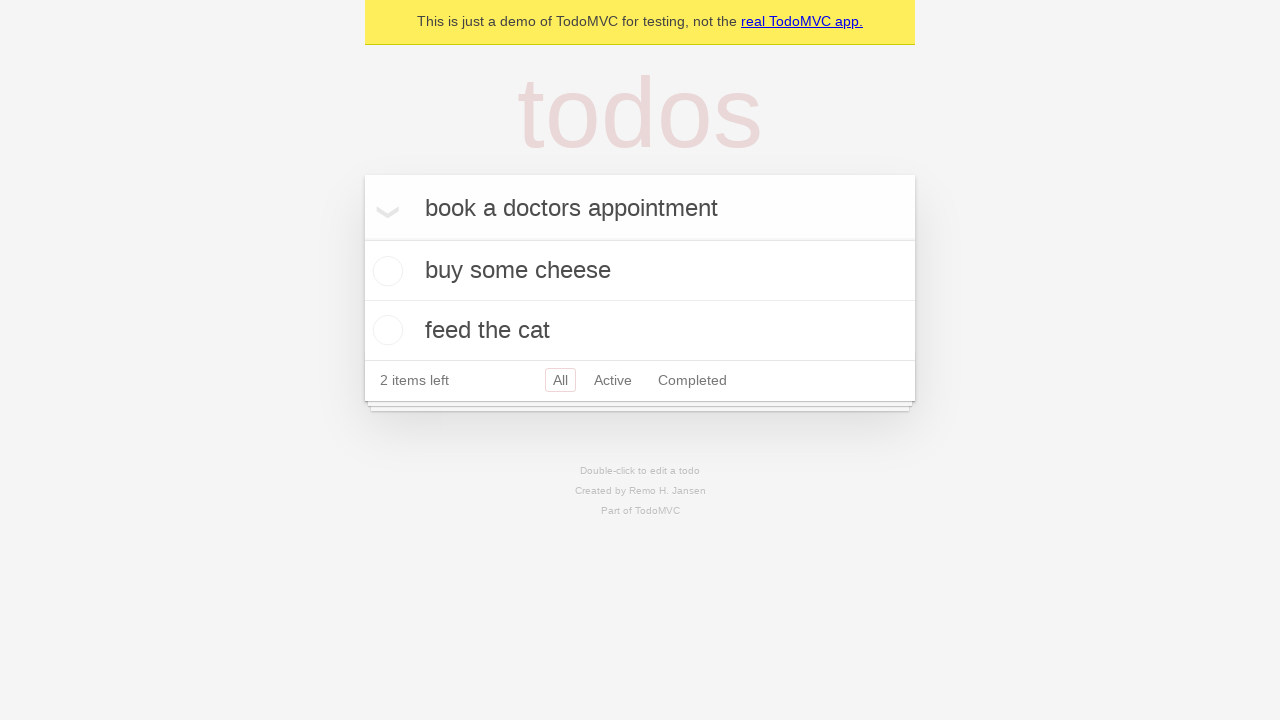

Pressed Enter to create third todo on .new-todo
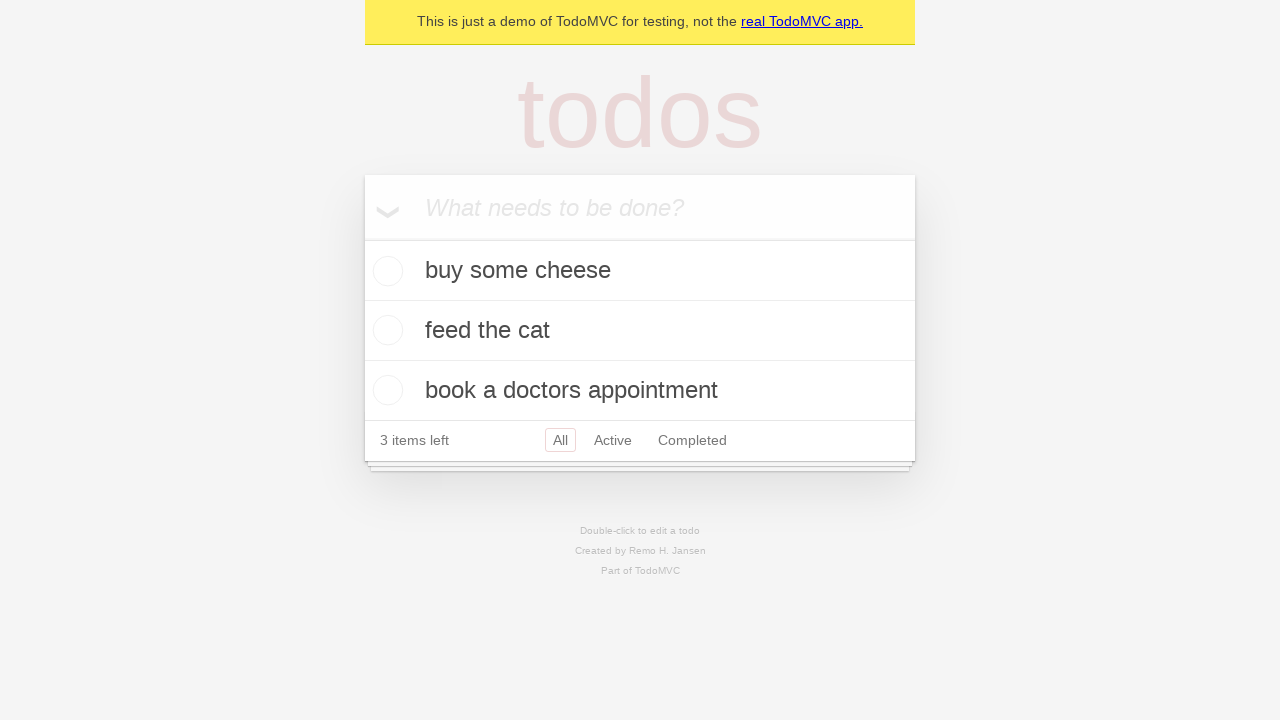

Waited for all three todos to be created
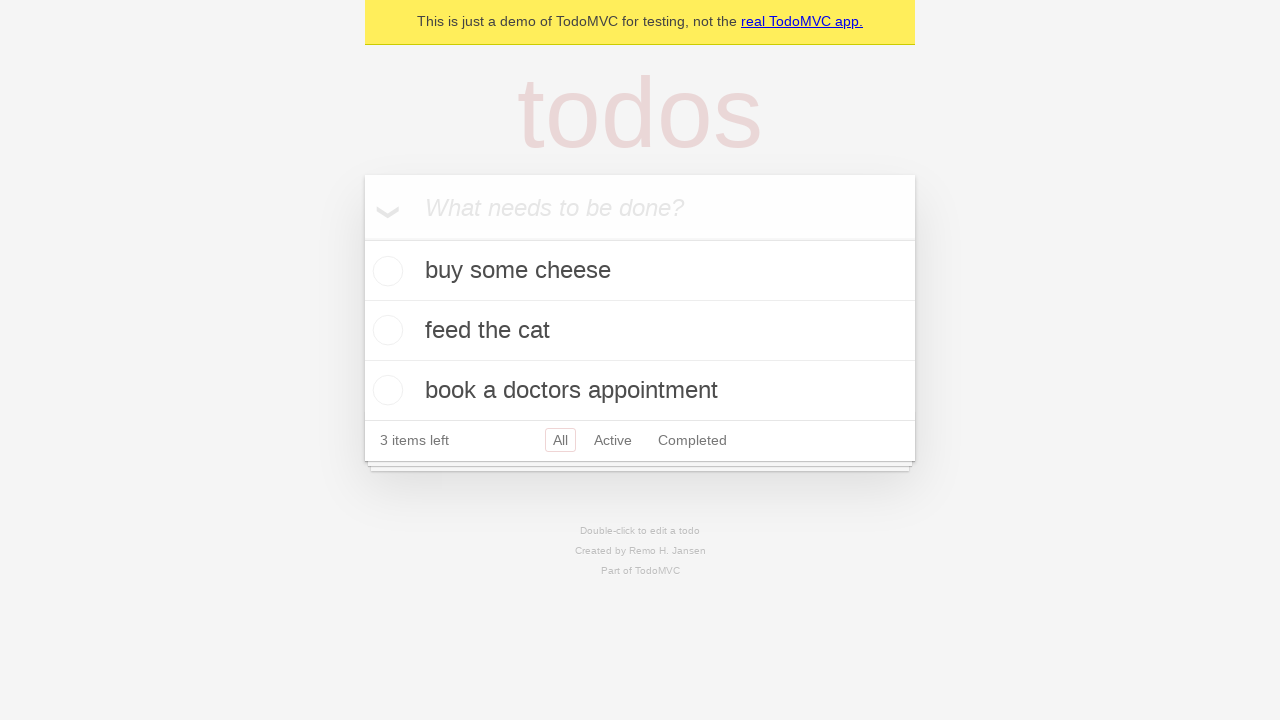

Checked the second todo as completed at (385, 330) on .todo-list li >> nth=1 >> .toggle
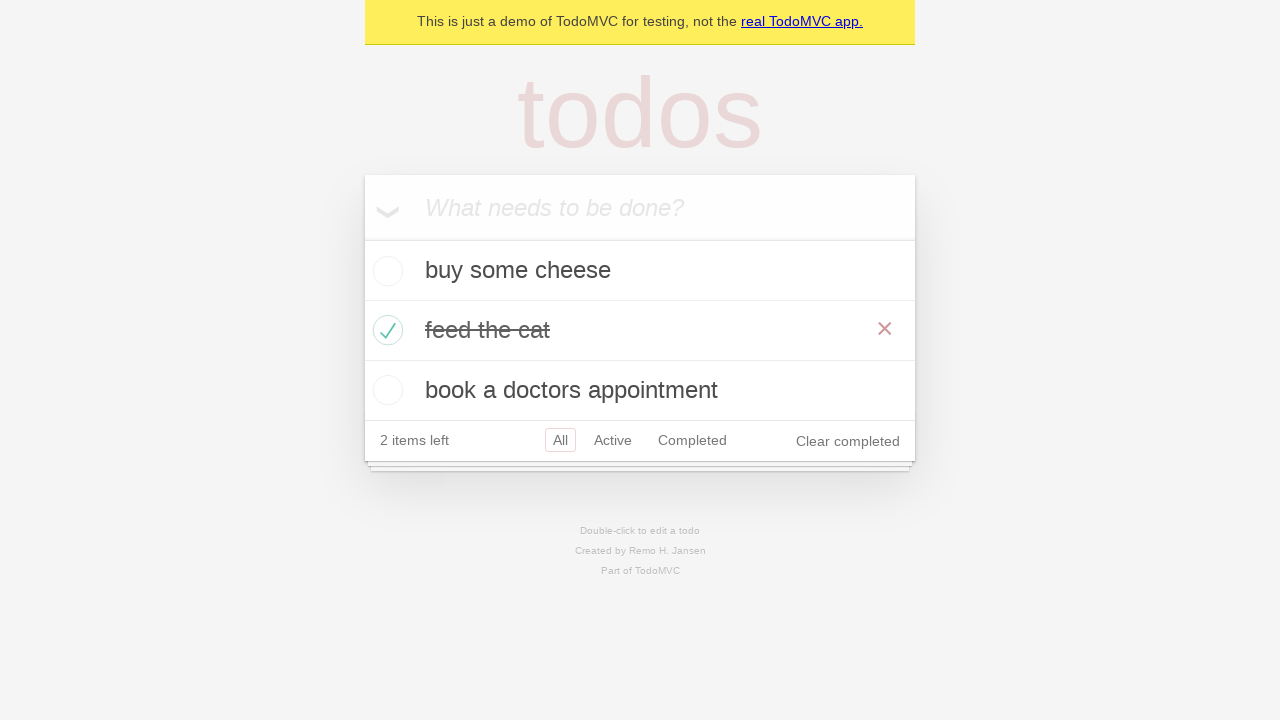

Clicked 'clear completed' button to remove completed todos at (848, 441) on .clear-completed
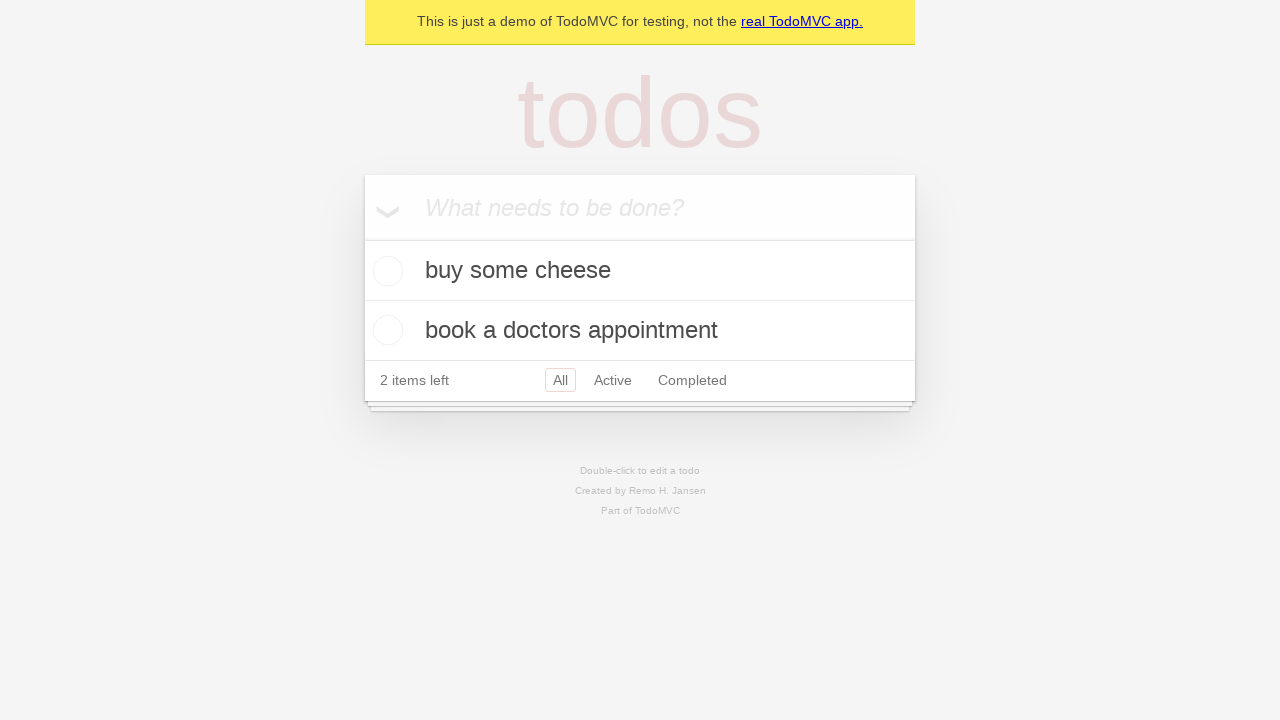

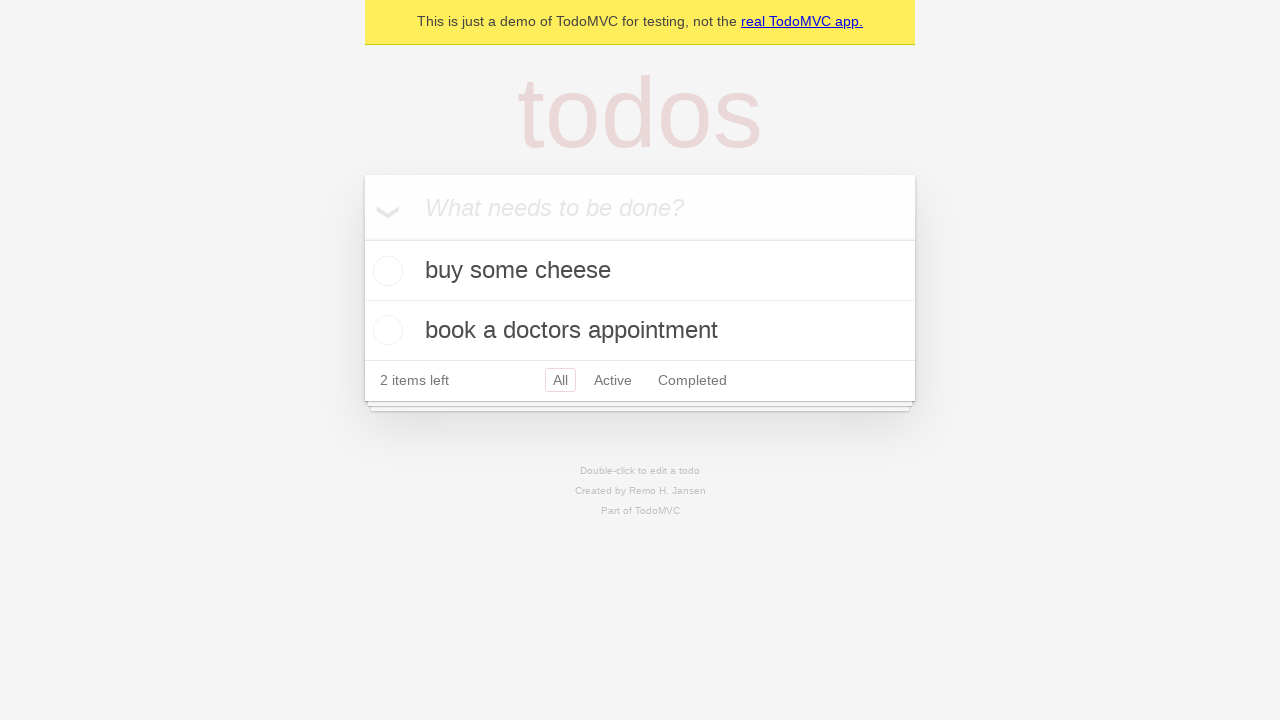